Loads a page with many elements and highlights a specific element by changing its border style temporarily, then reverts the style back after a delay.

Starting URL: http://the-internet.herokuapp.com/large

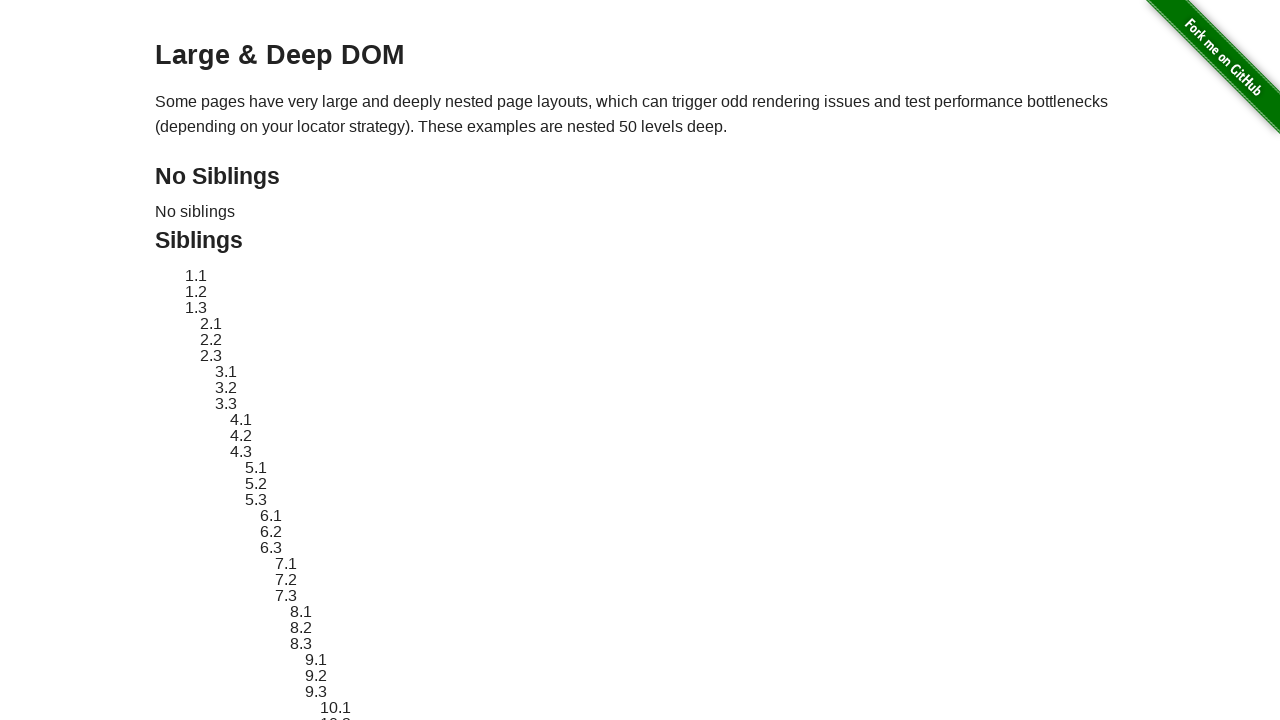

Located element with ID sibling-2.3
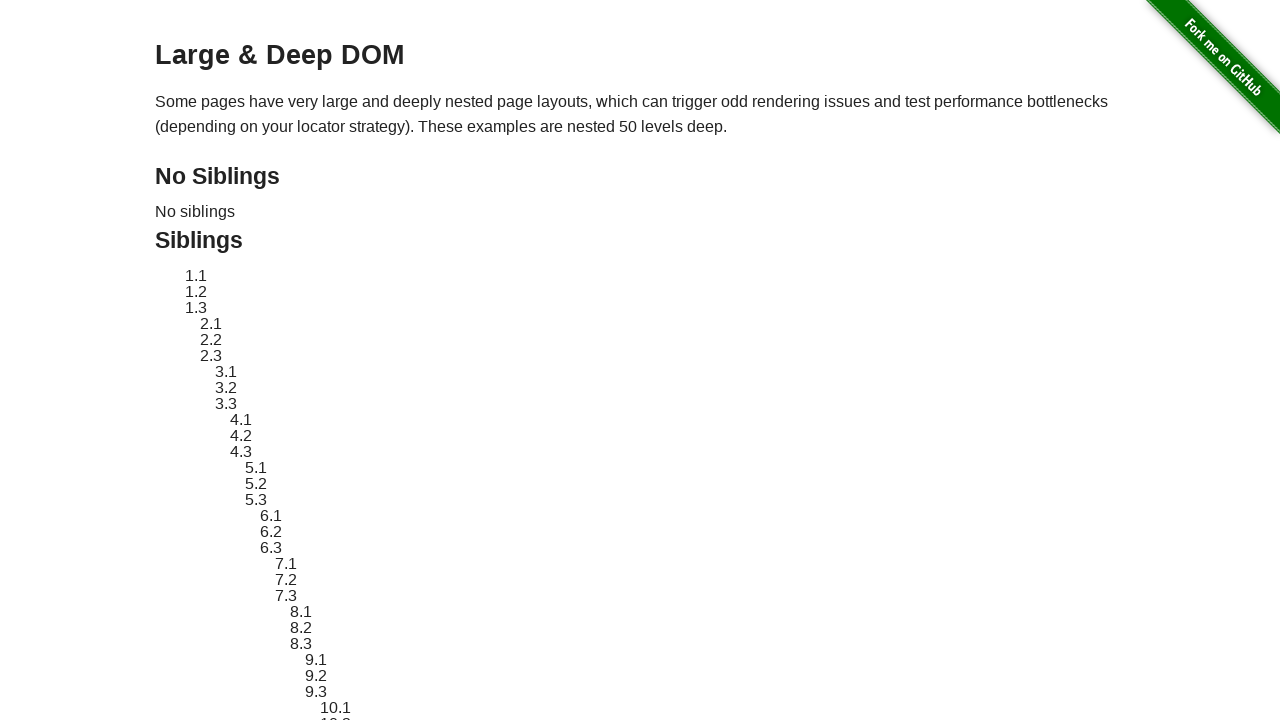

Element became visible
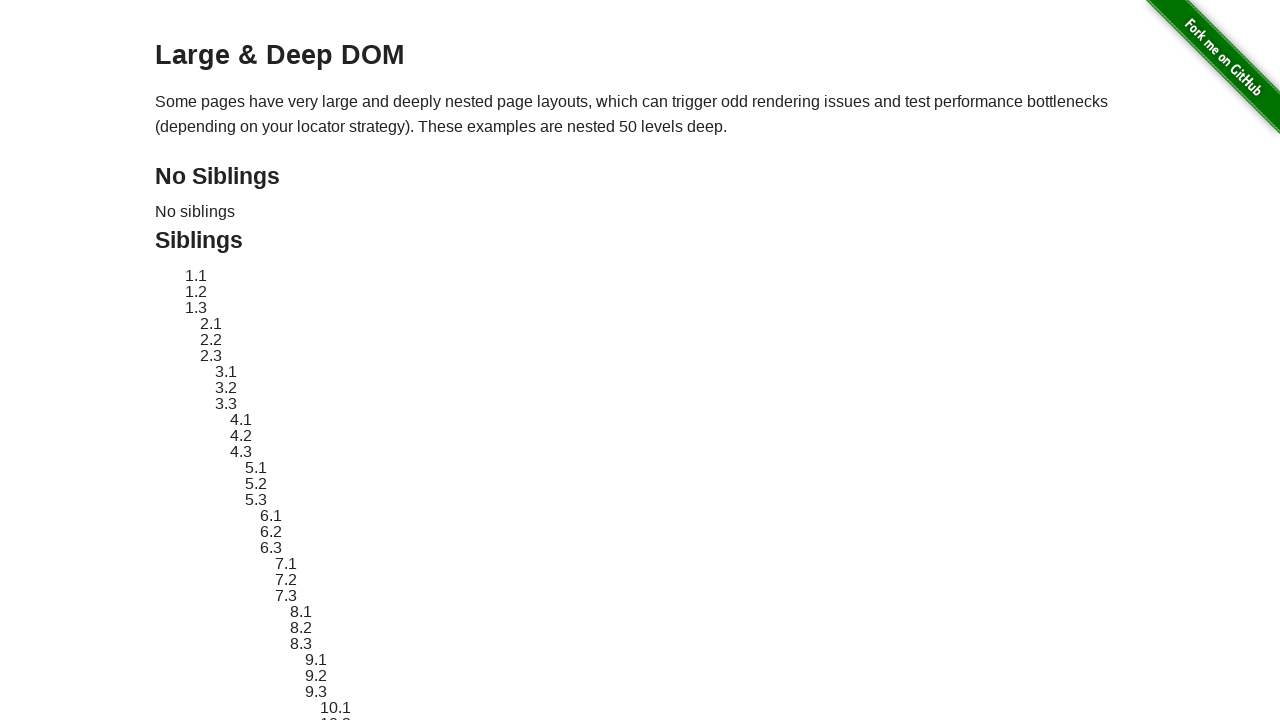

Stored original style attribute of element
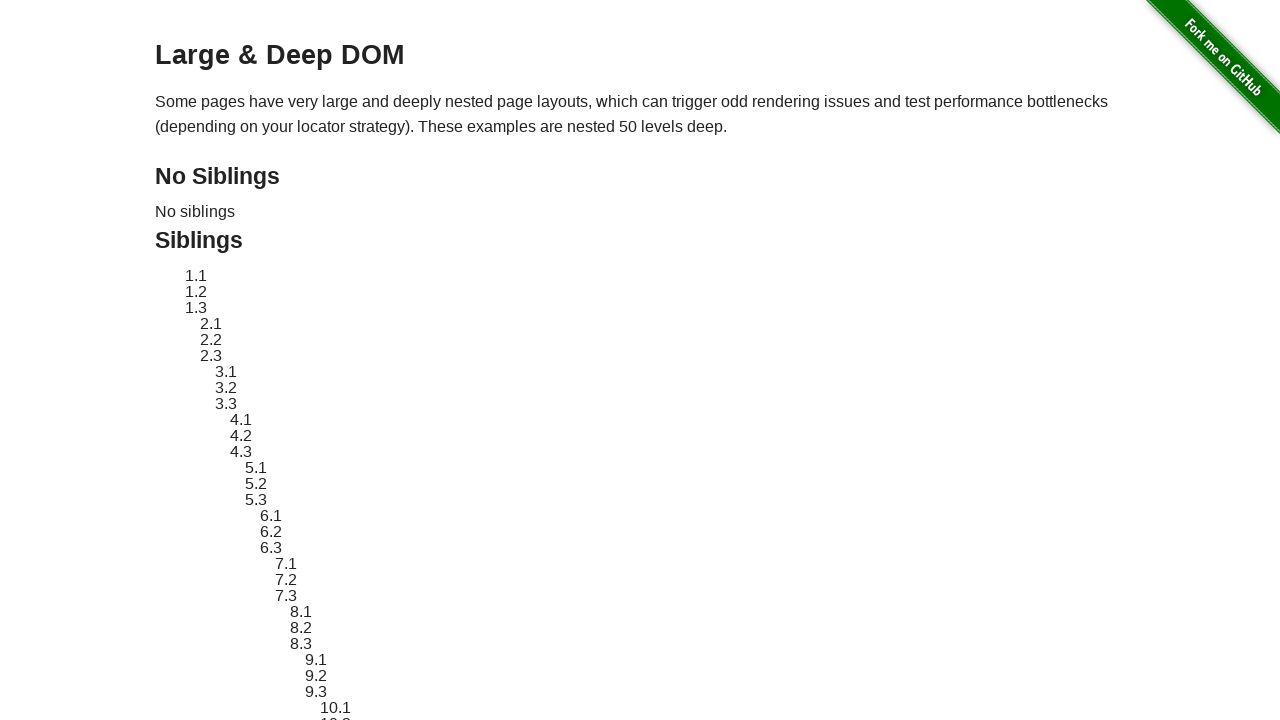

Applied red dashed border highlight to element
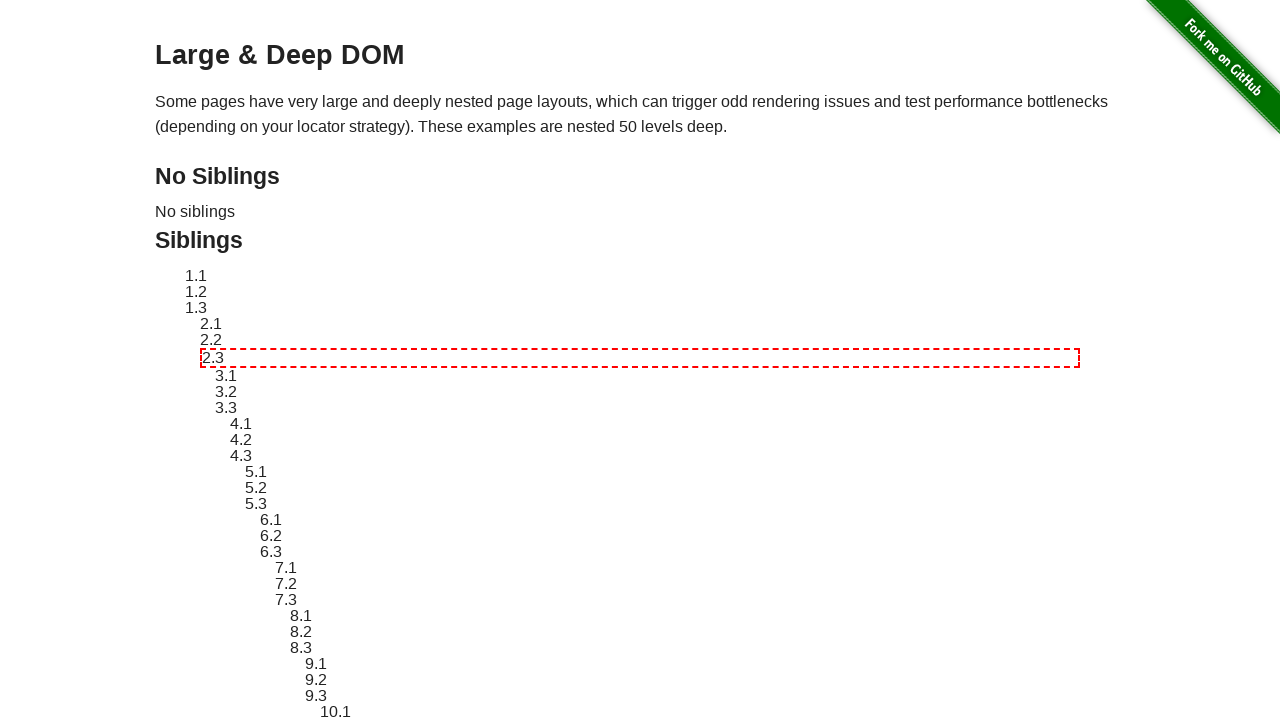

Waited 3 seconds to display highlight
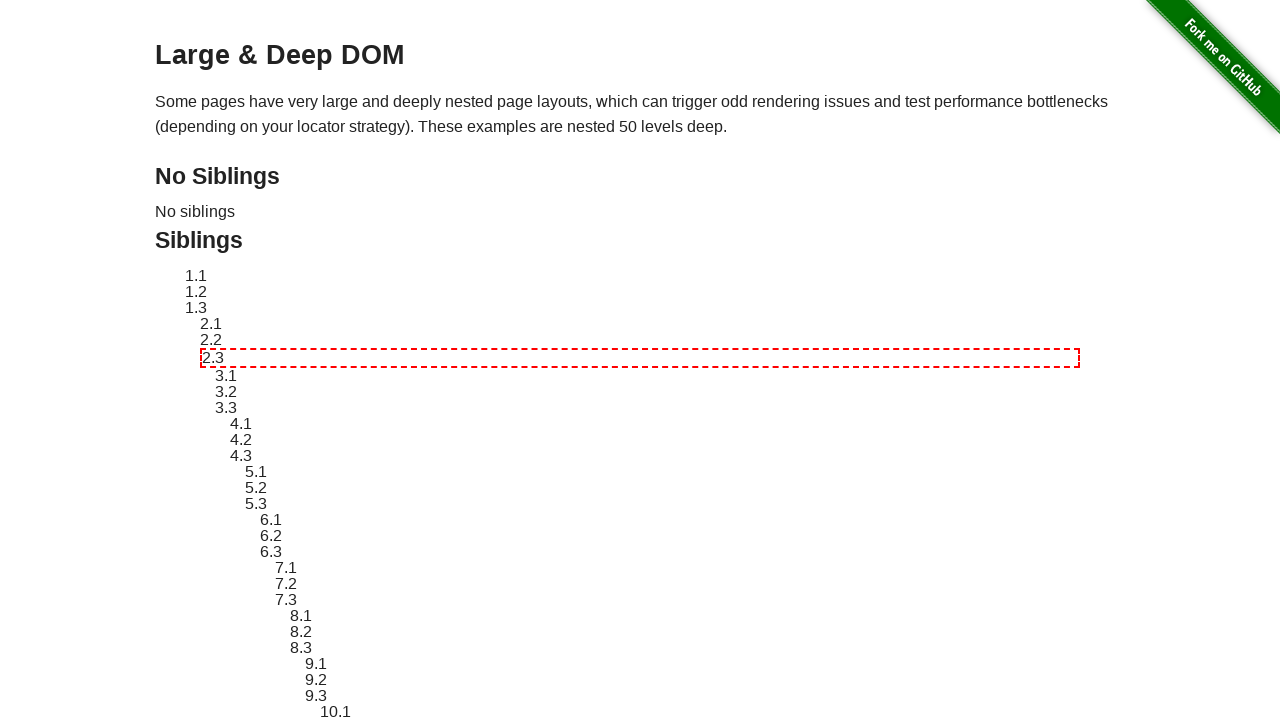

Reverted element style back to original
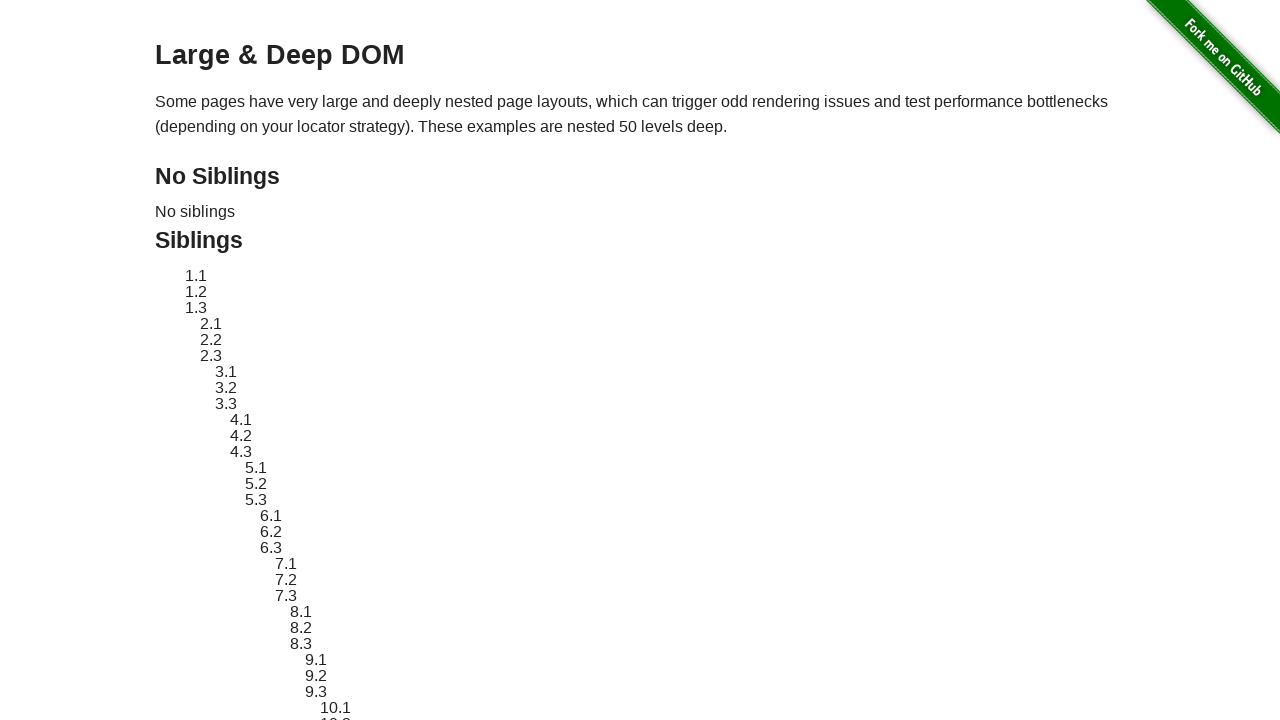

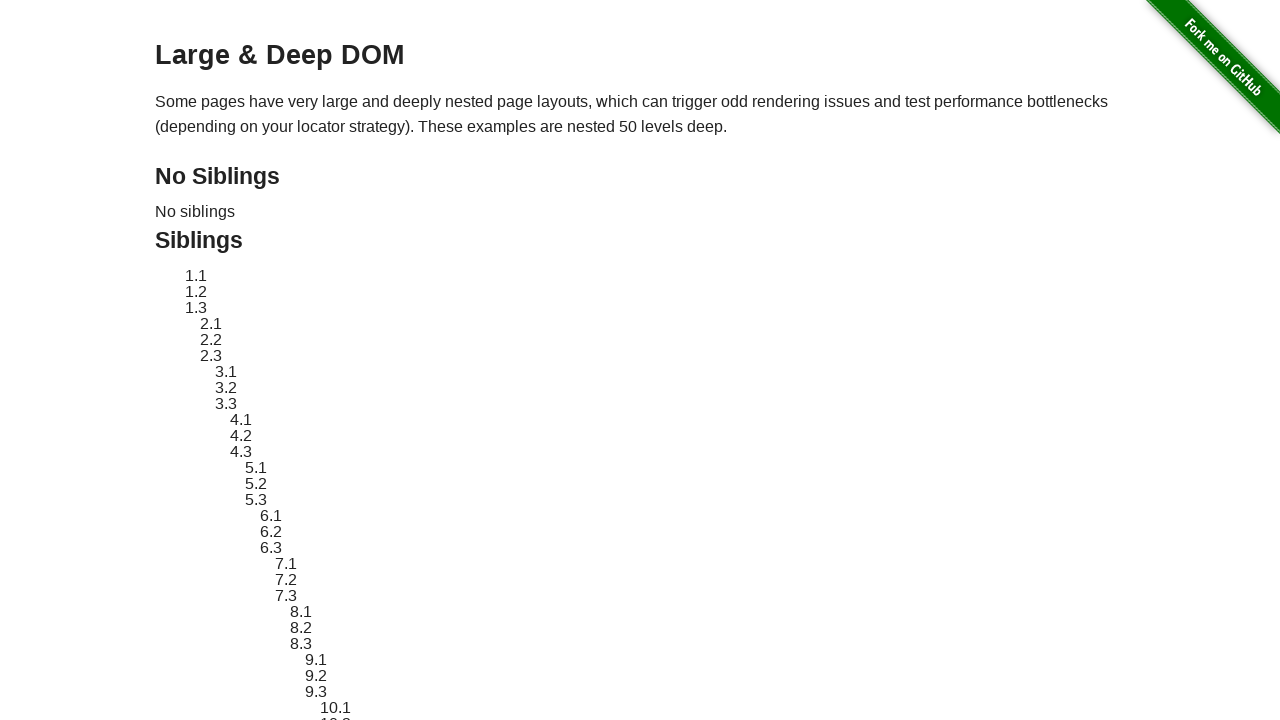